Tests simple drag and drop functionality by dragging an element to a drop target and verifying the drop was successful

Starting URL: https://demoqa.com/droppable

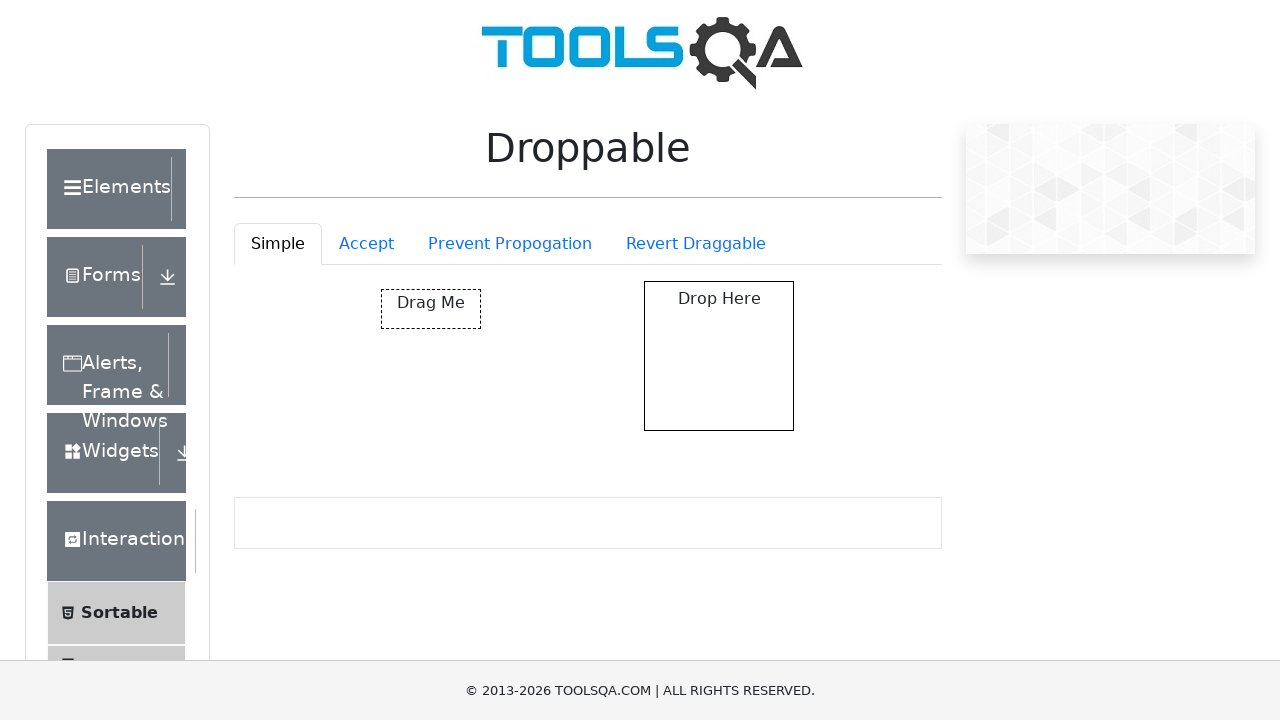

Navigated to droppable demo page
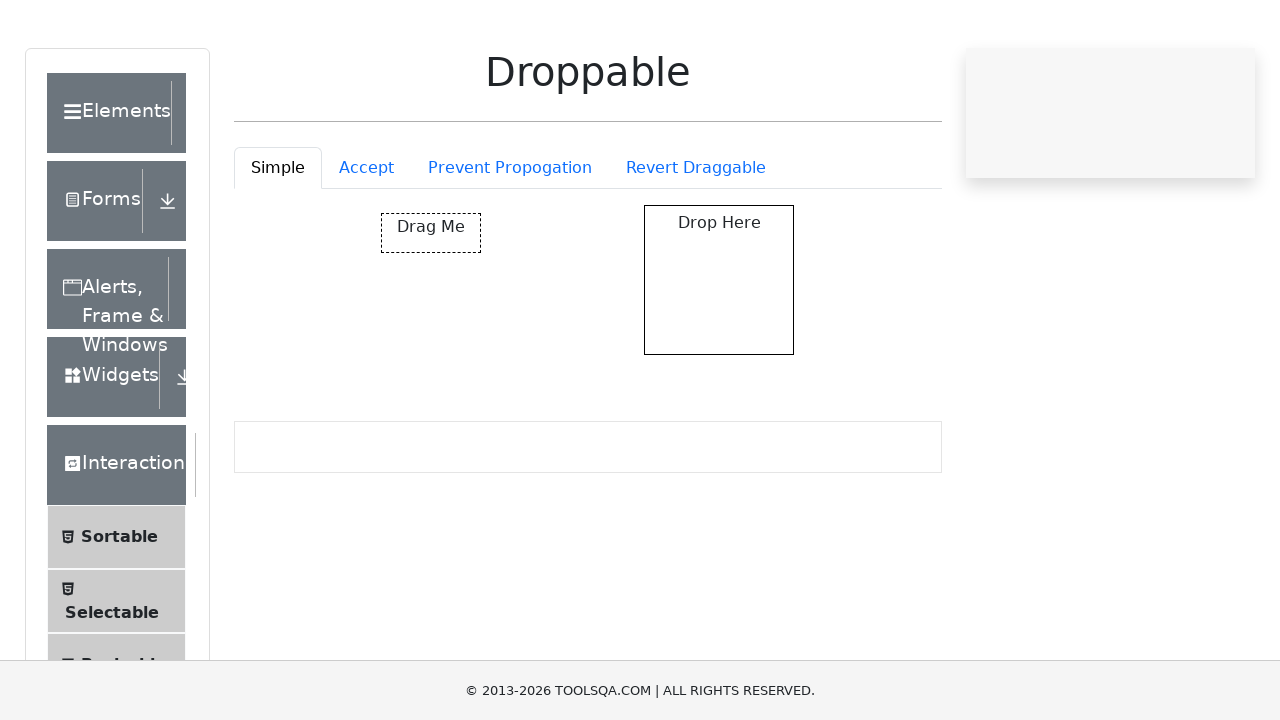

Located draggable element
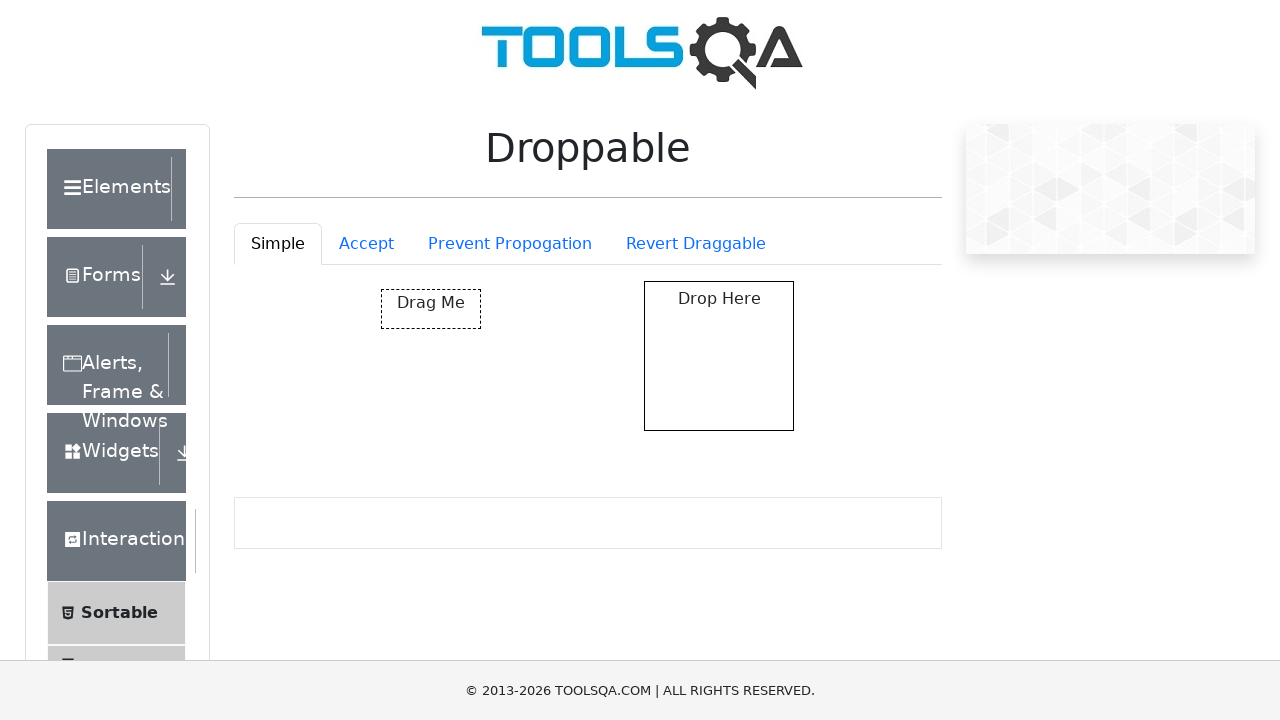

Located droppable target element
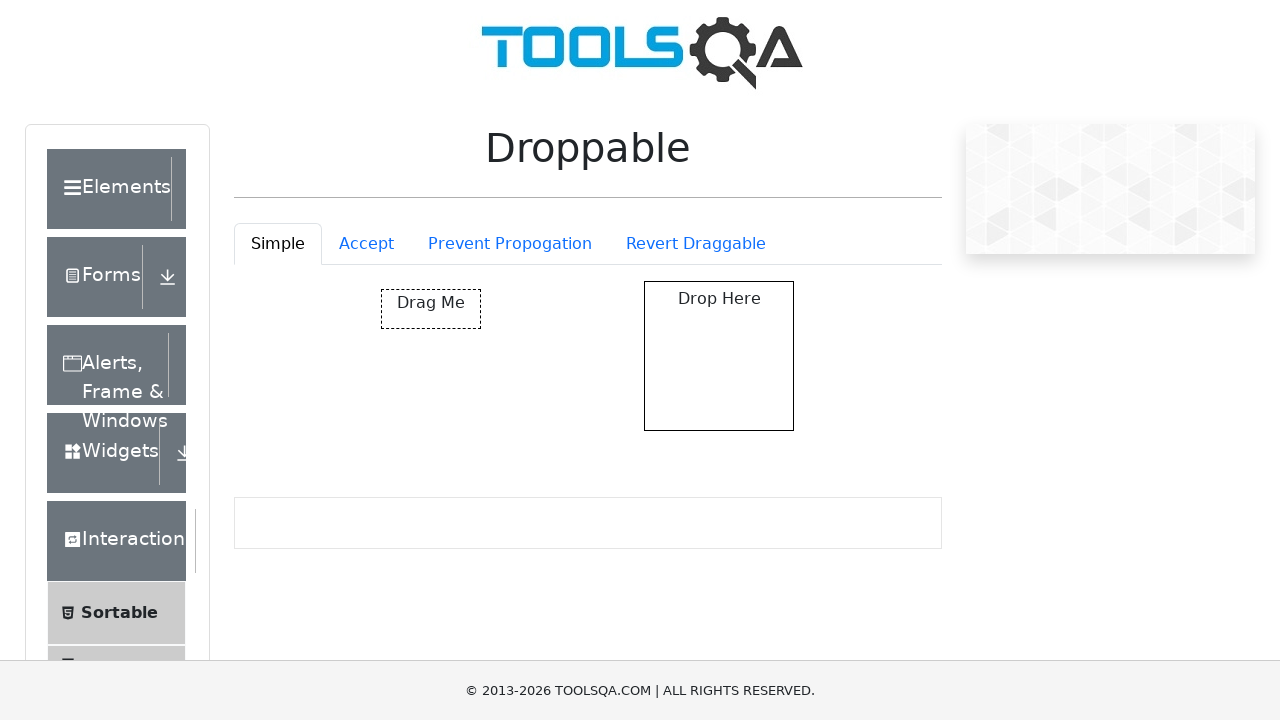

Dragged element to drop target at (719, 356)
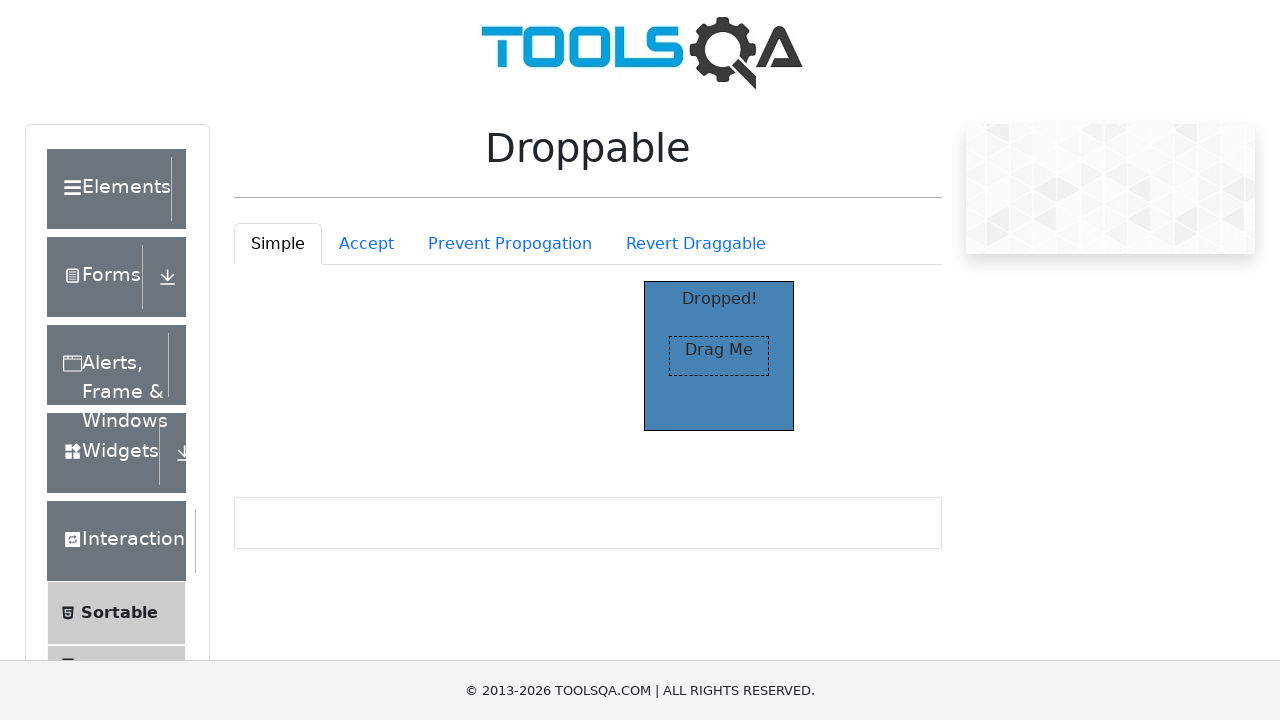

Verified drop was successful - 'Dropped!' message displayed
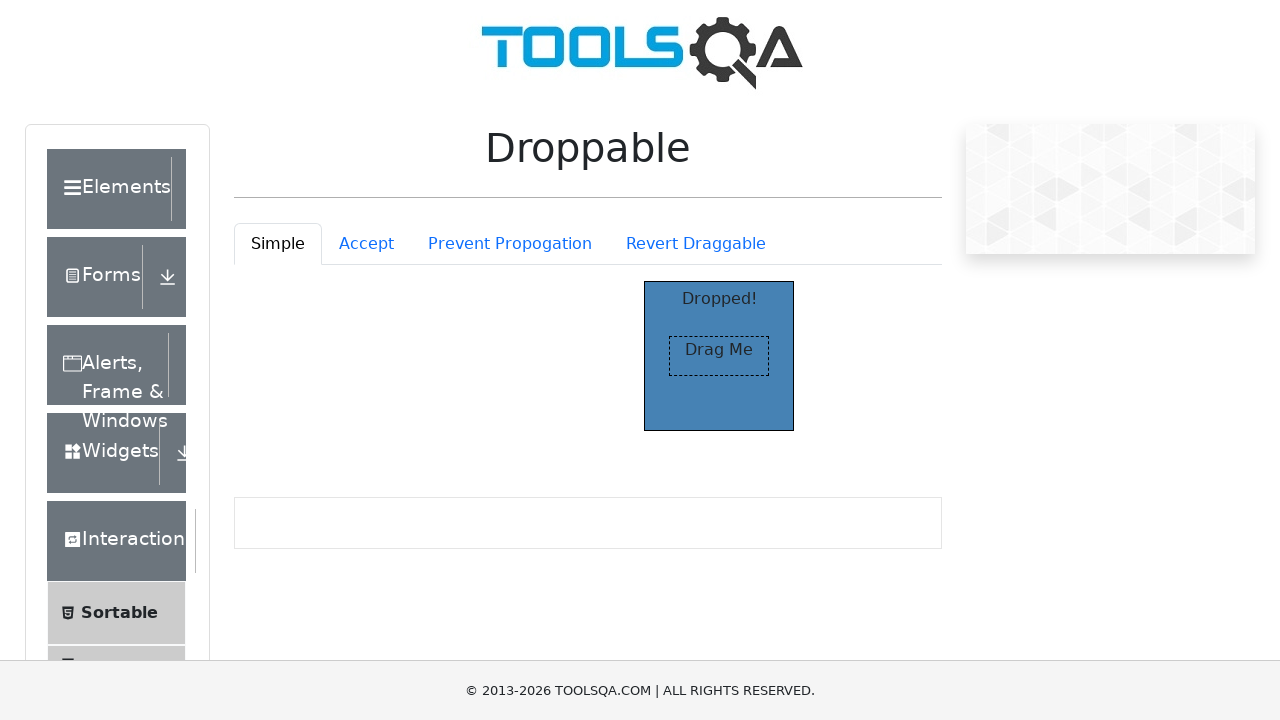

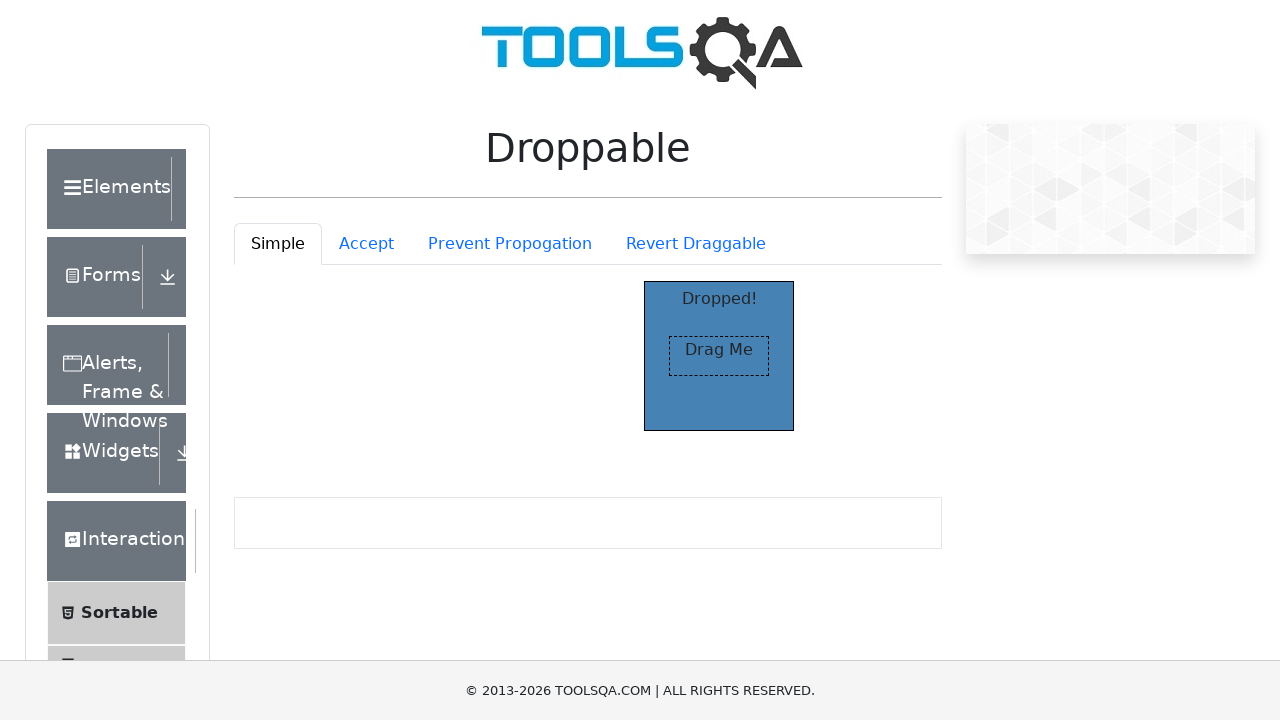